Tests table filtering functionality by entering "Rice" in the search field and verifying that the displayed results are filtered correctly

Starting URL: https://rahulshettyacademy.com/seleniumPractise/#/offers

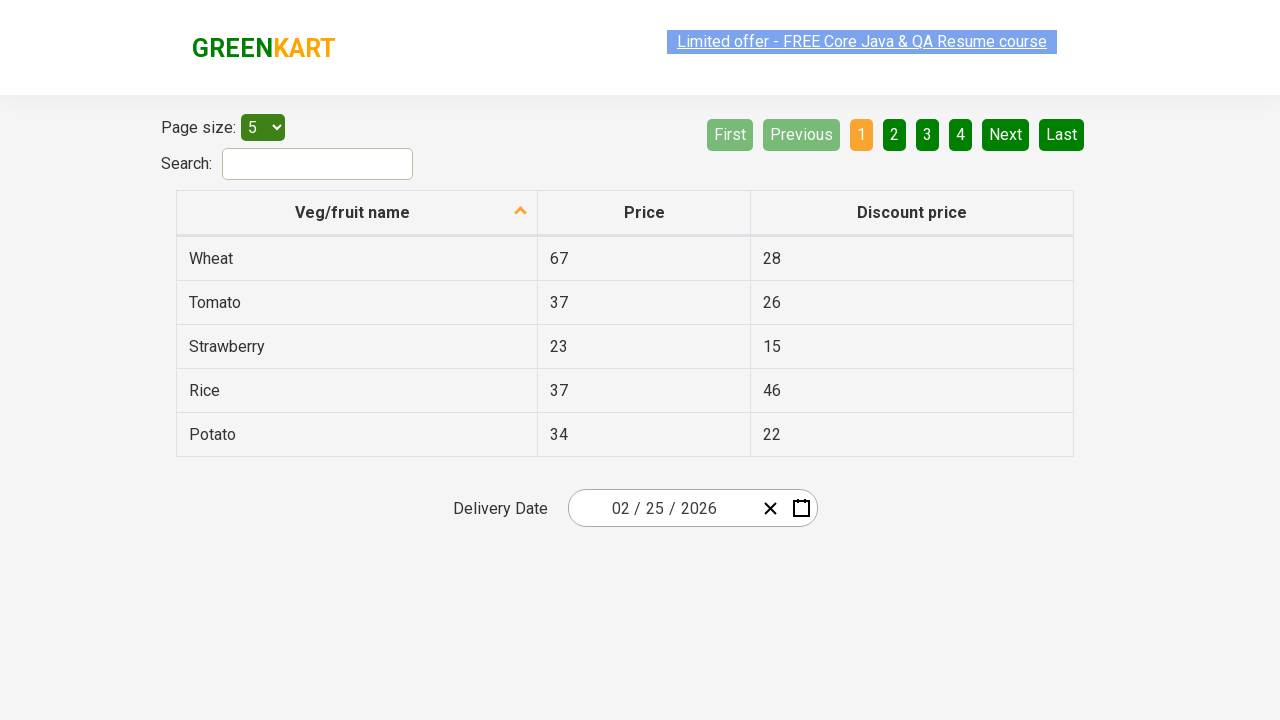

Filled search field with 'Rice' to filter table on #search-field
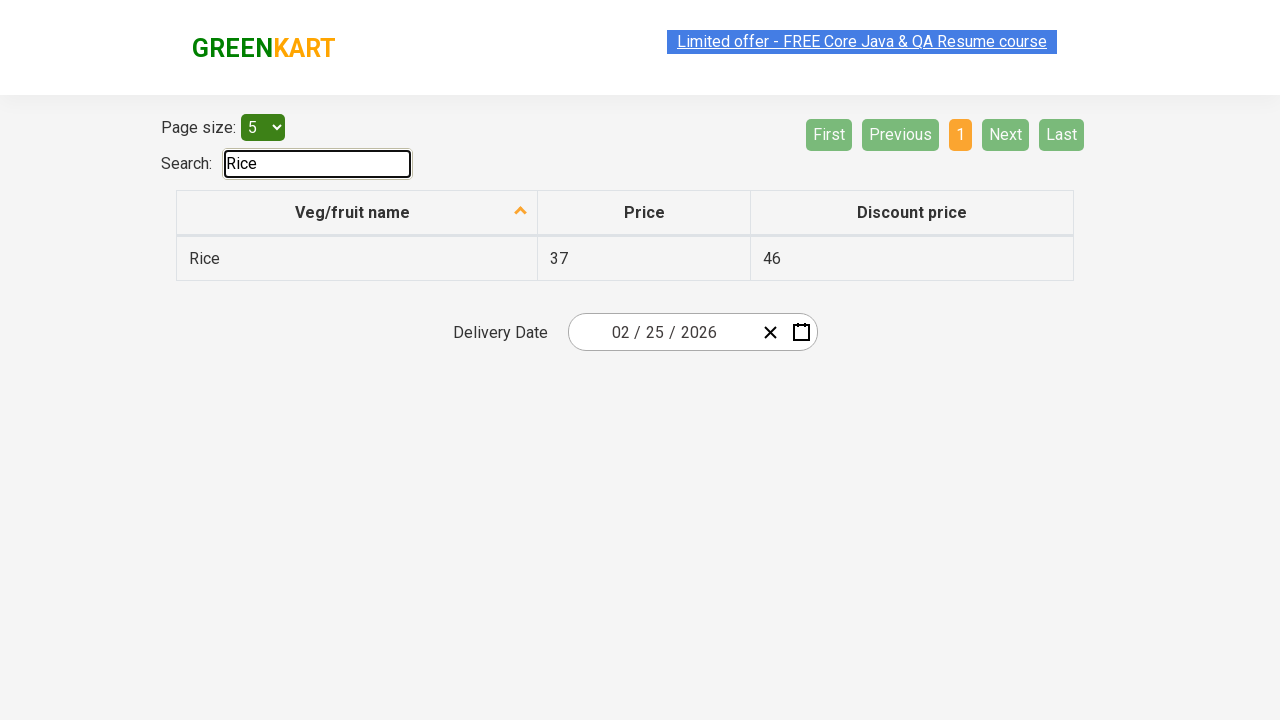

Waited for table filtering to apply
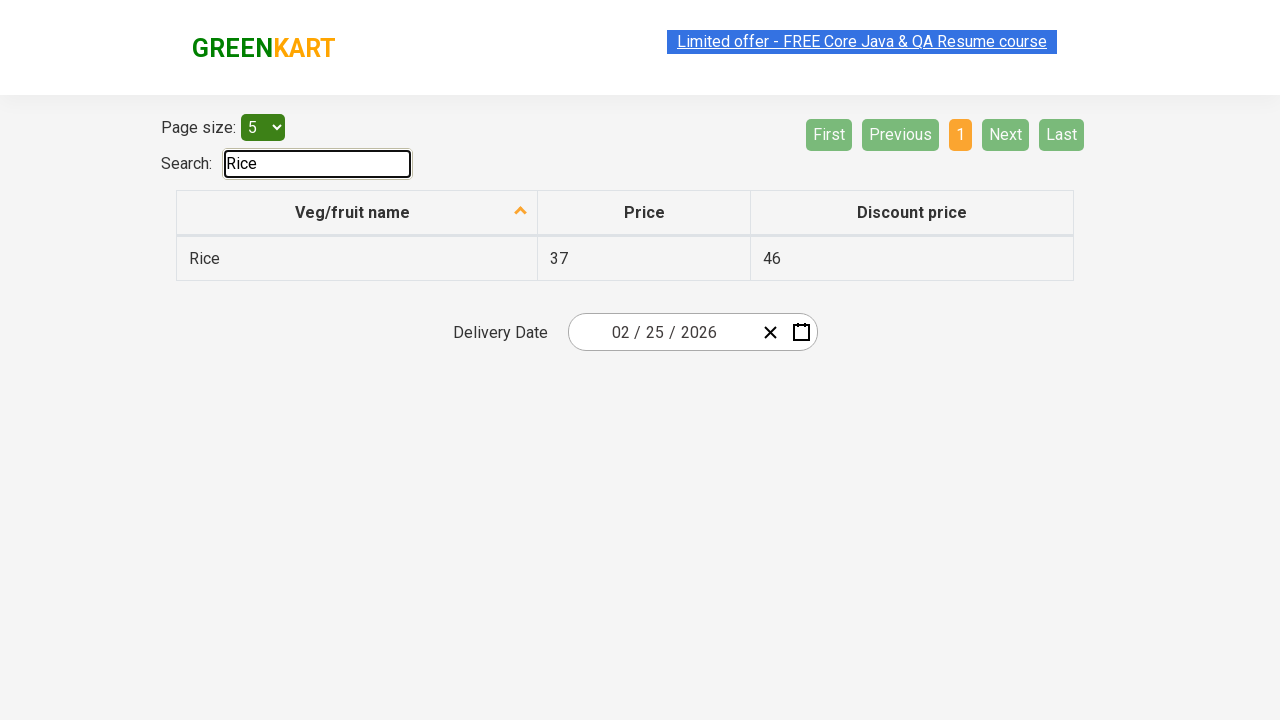

Retrieved all filtered table items from first column
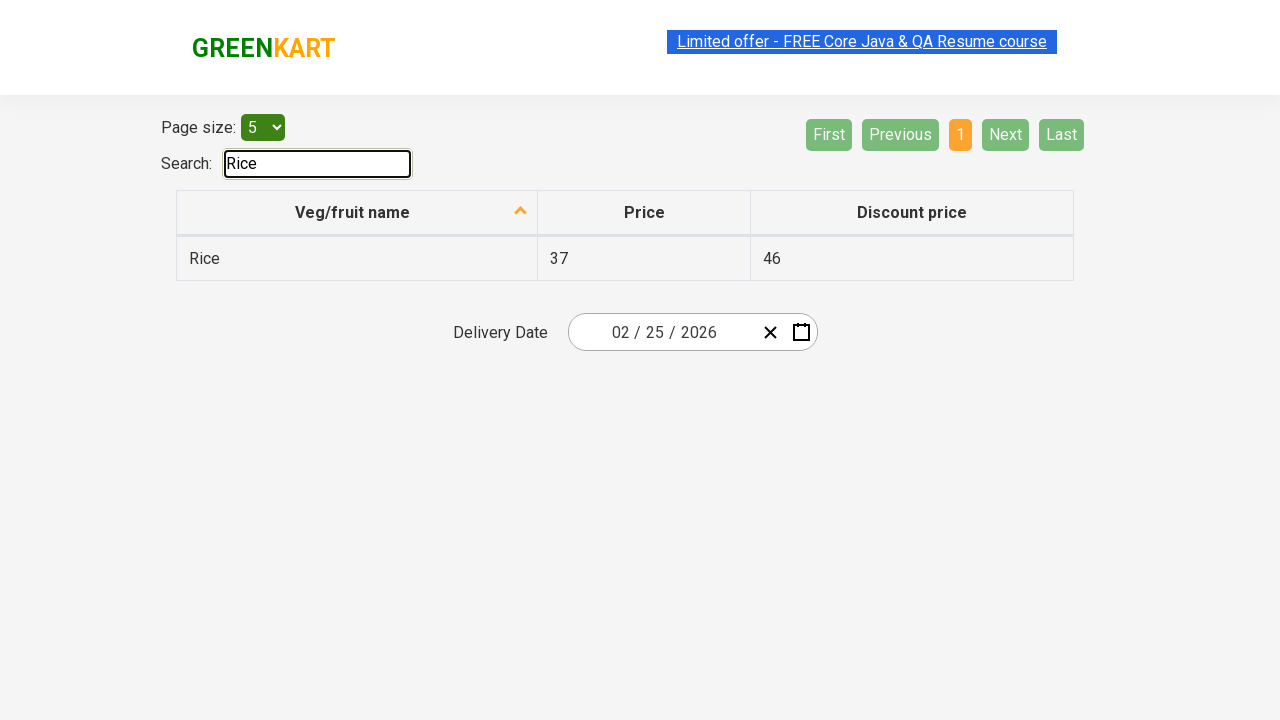

Verified filtered item 'Rice' contains 'Rice'
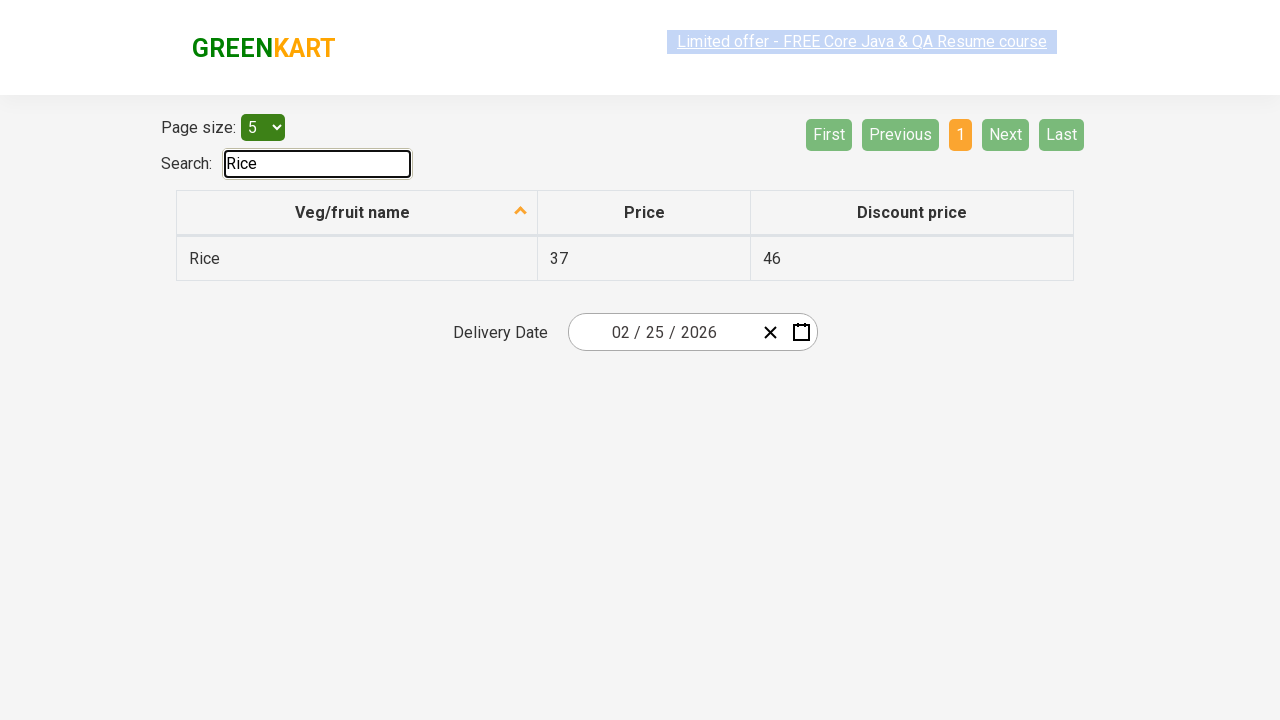

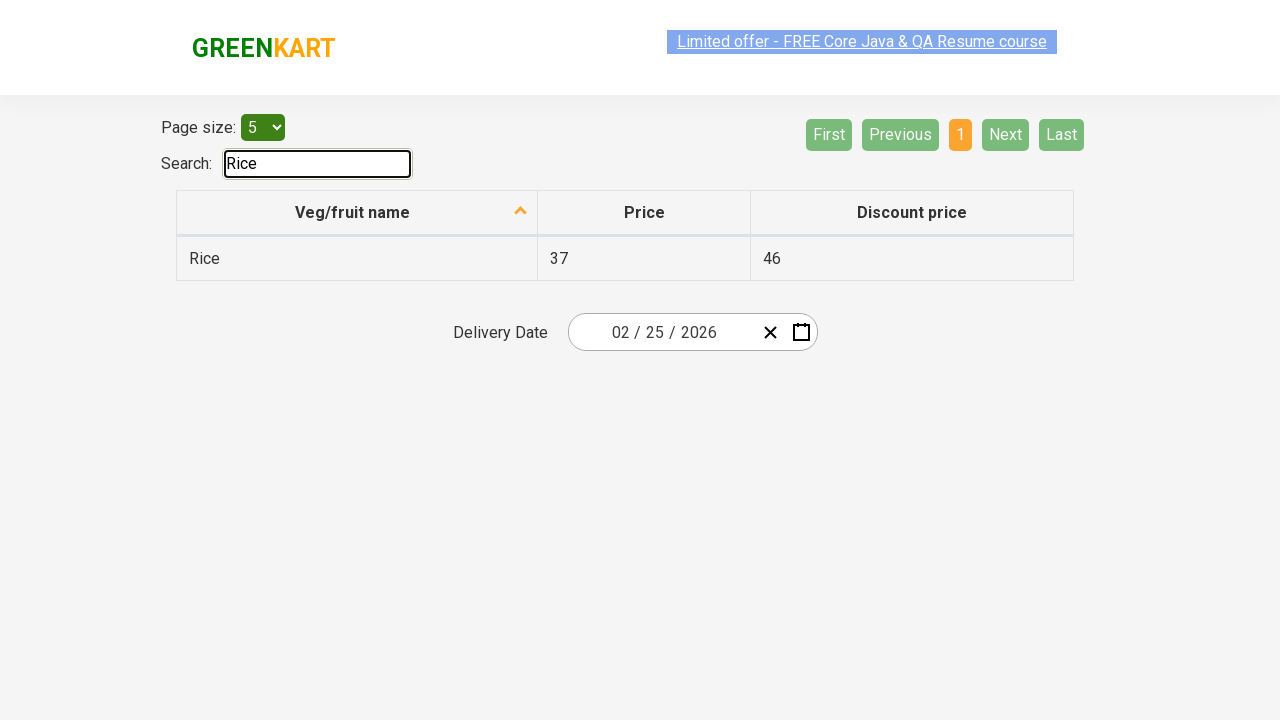